Tests drag functionality by dragging an element by a specific offset

Starting URL: https://demoqa.com/dragabble

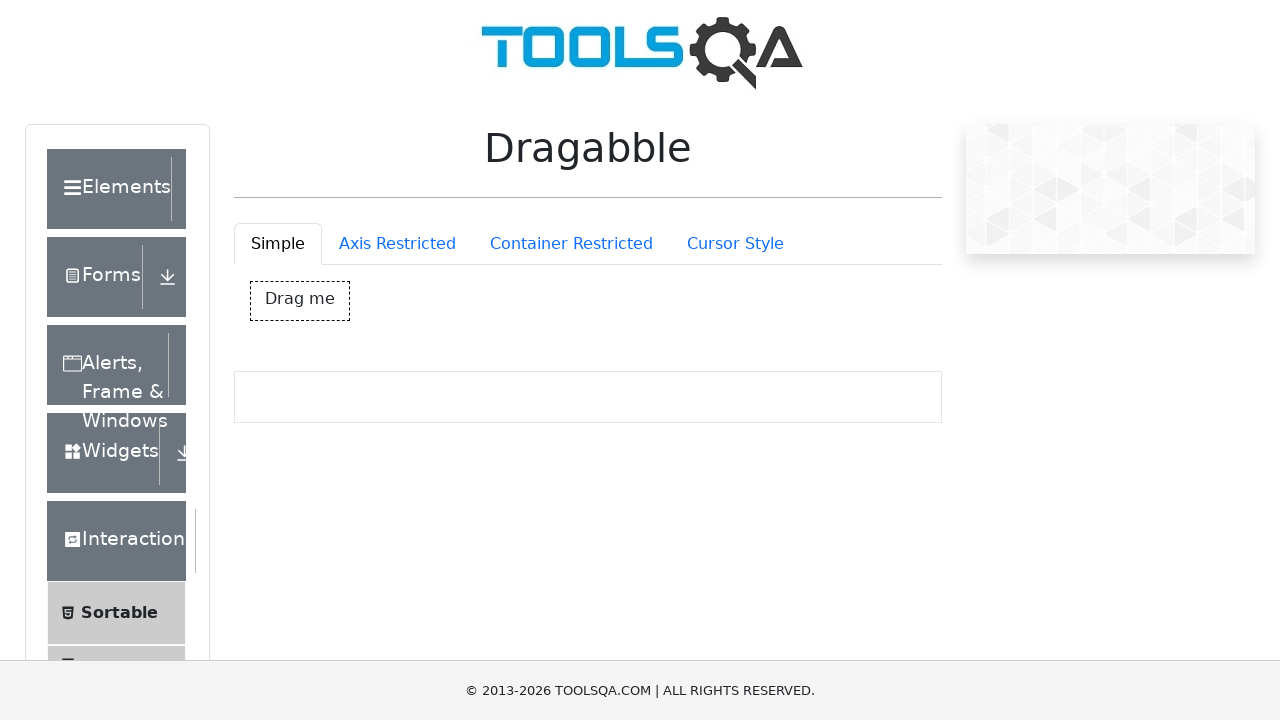

Located the draggable element with ID 'dragBox'
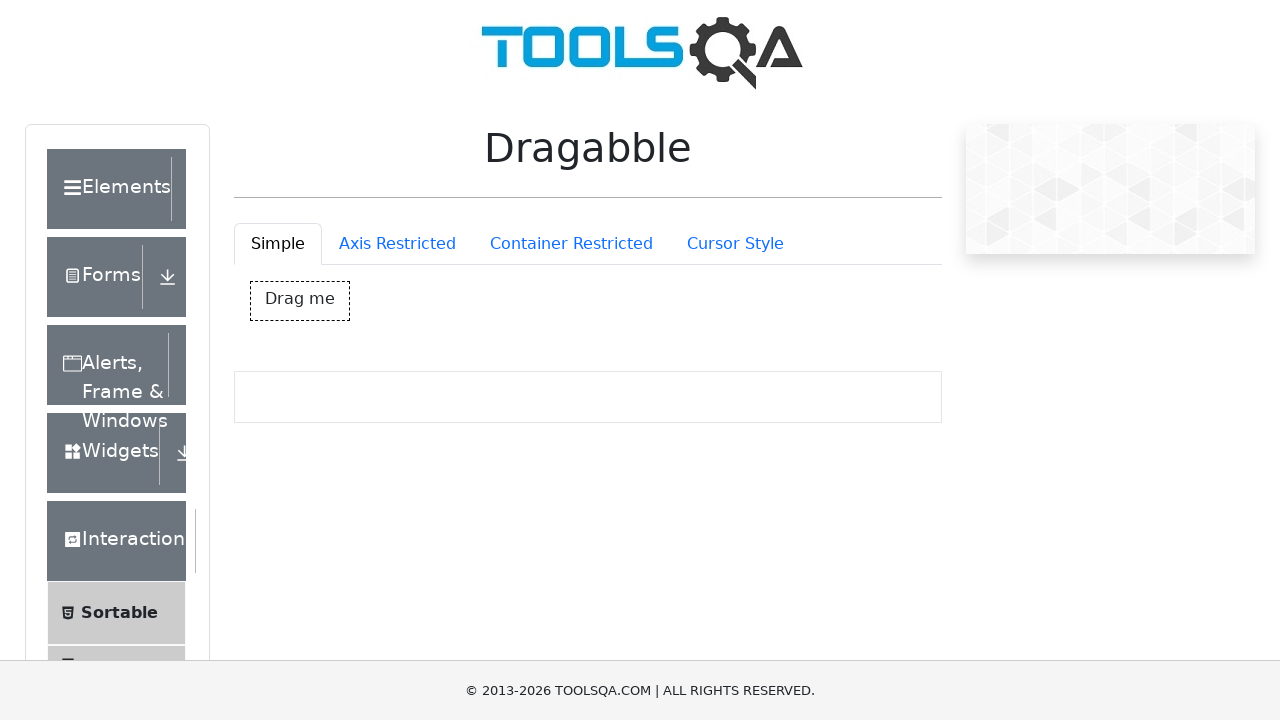

Retrieved bounding box coordinates of the draggable element
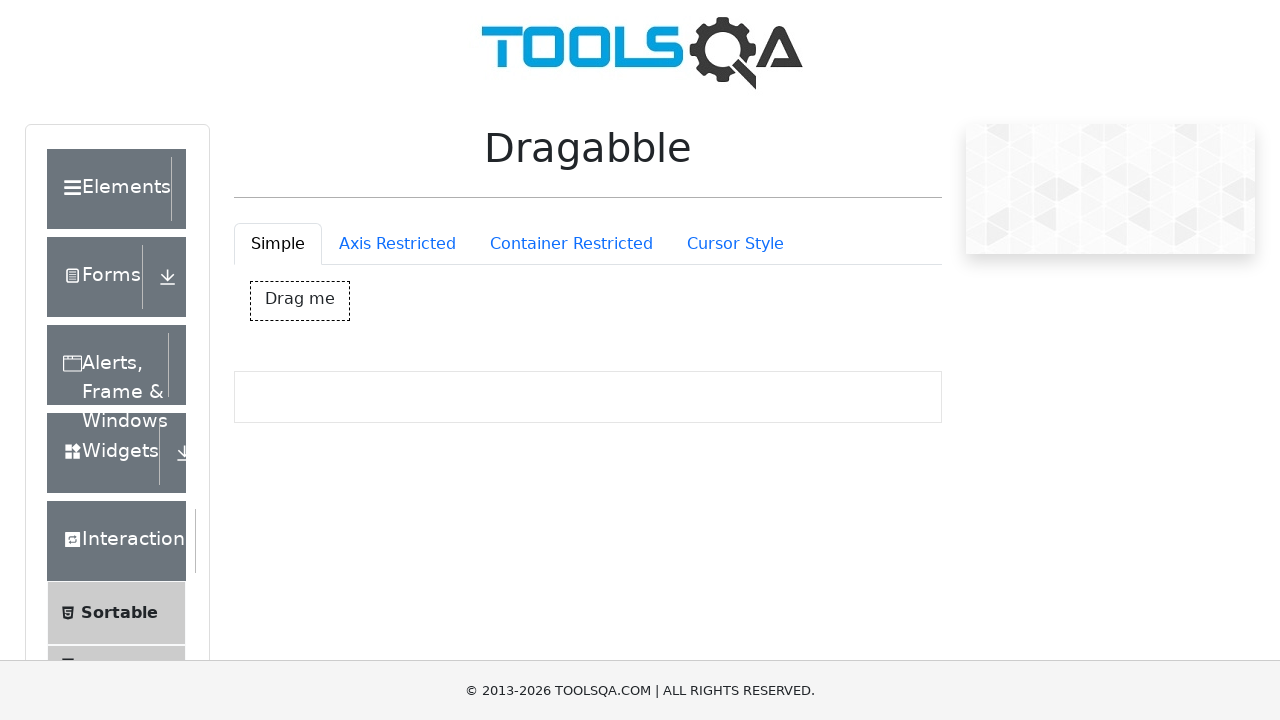

Moved mouse to center of draggable element at (300, 301)
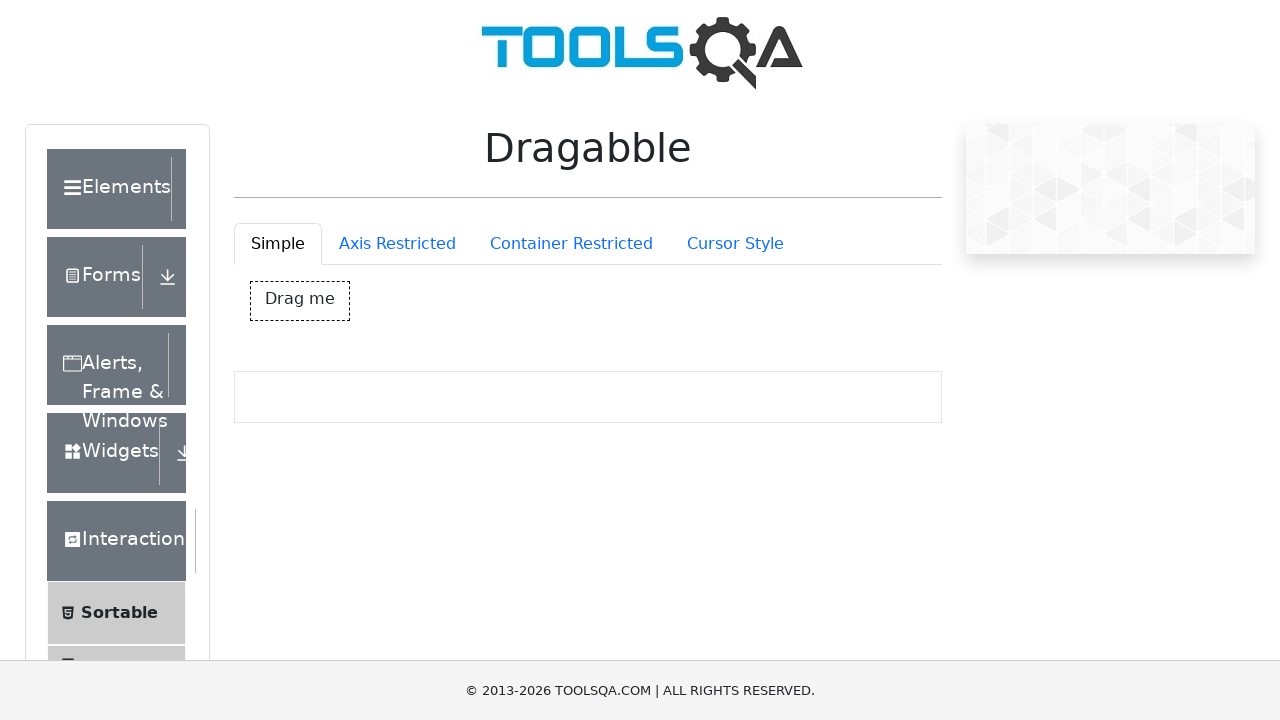

Pressed mouse button down to start drag at (300, 301)
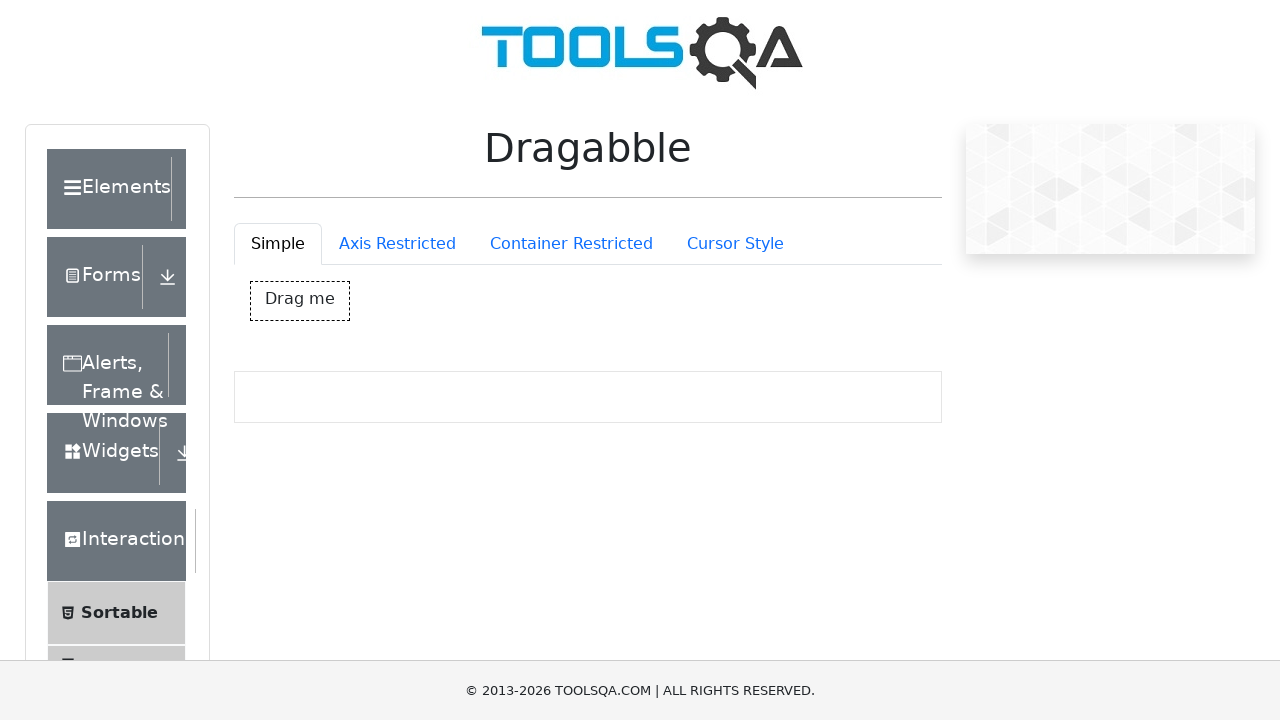

Moved mouse by offset (50, 50) to drag element at (350, 351)
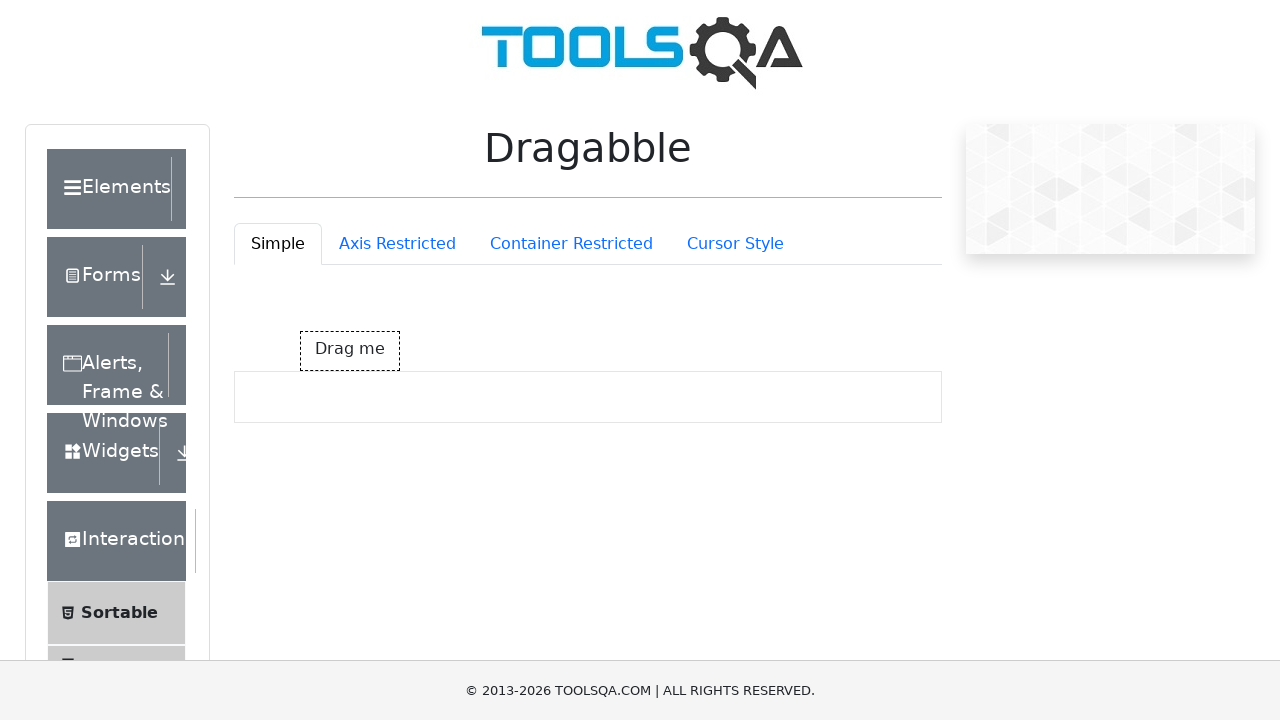

Released mouse button to complete drag operation at (350, 351)
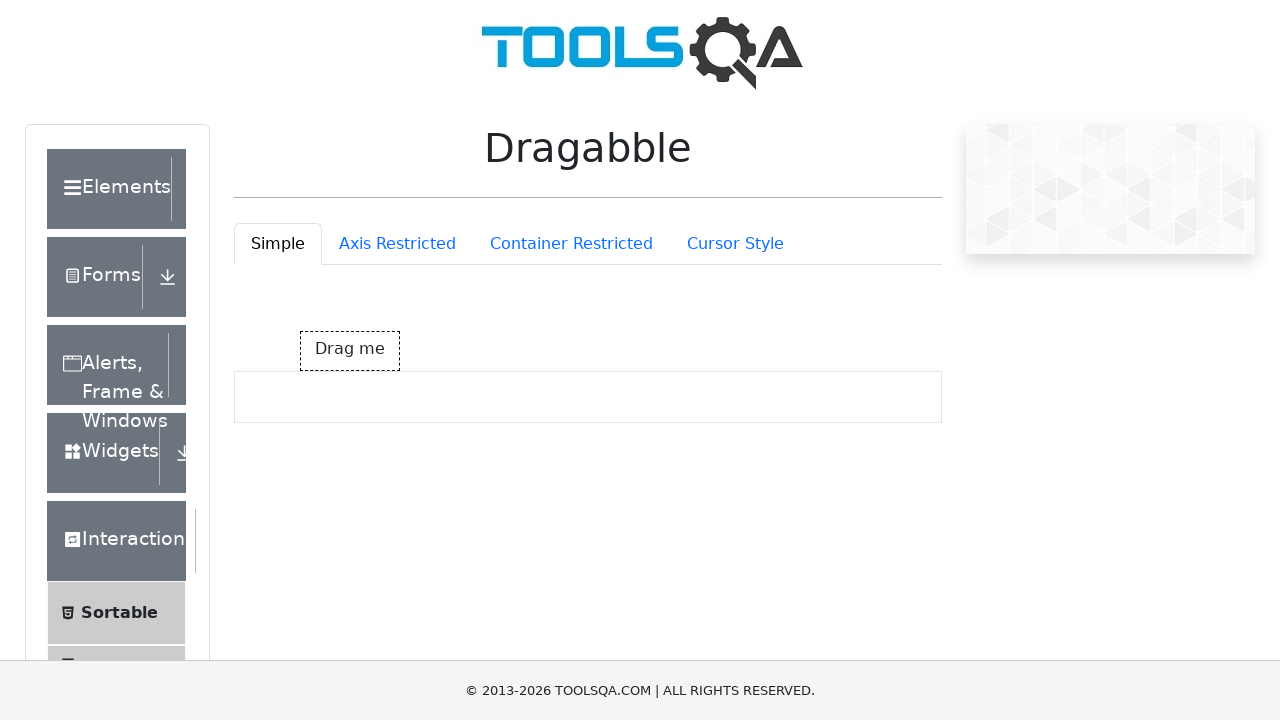

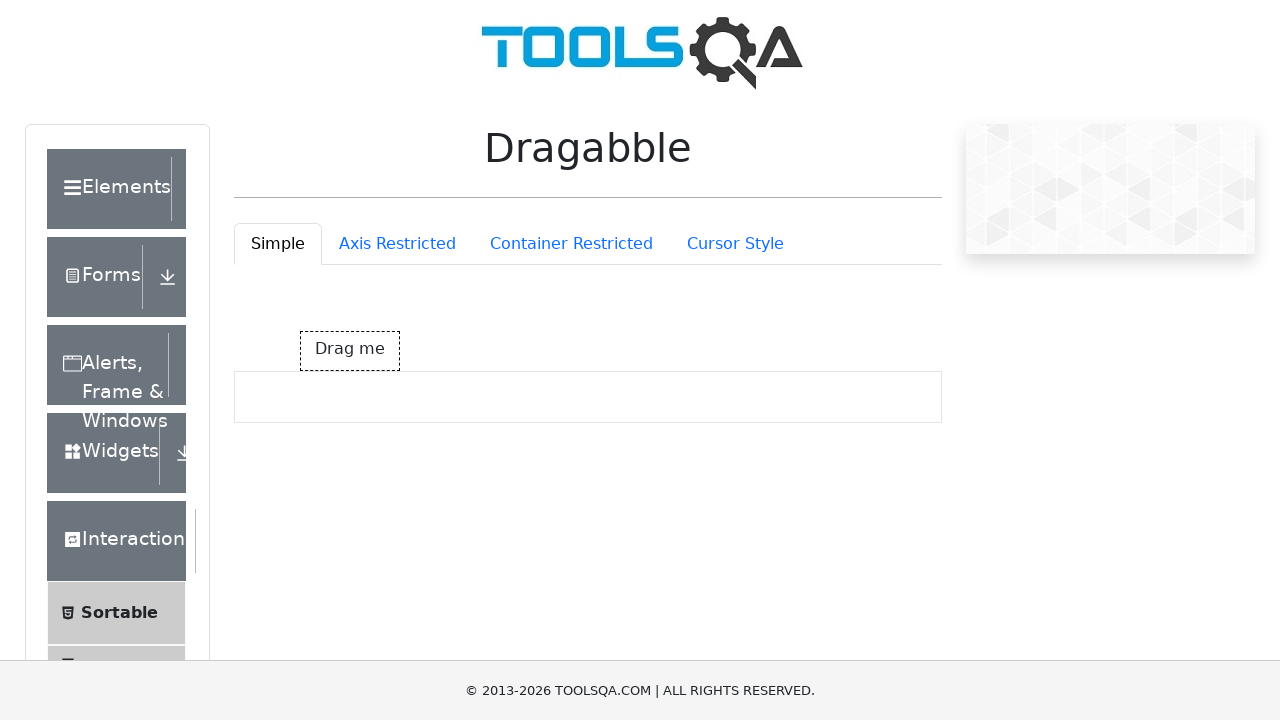